Tests JavaScript confirm dialog functionality by entering a name, triggering a confirm alert, and dismissing it by clicking Cancel.

Starting URL: https://rahulshettyacademy.com/AutomationPractice

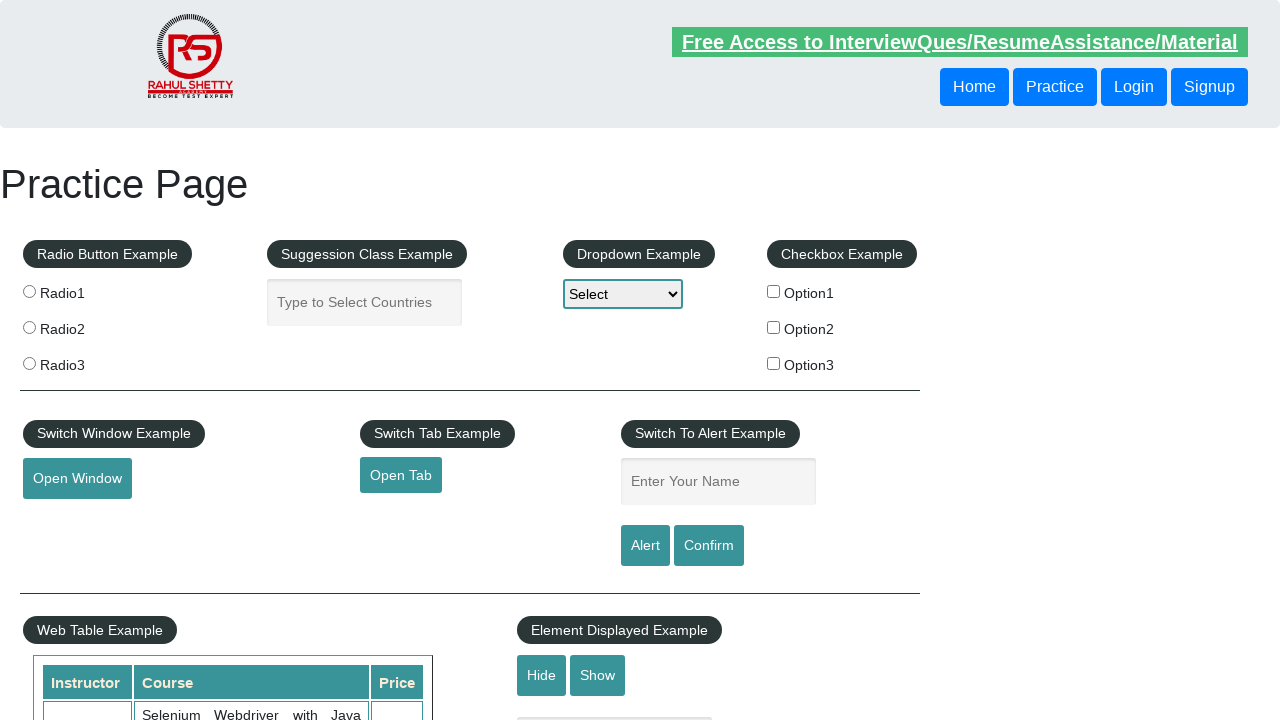

Filled name field with 'Ram Prasad' on #name
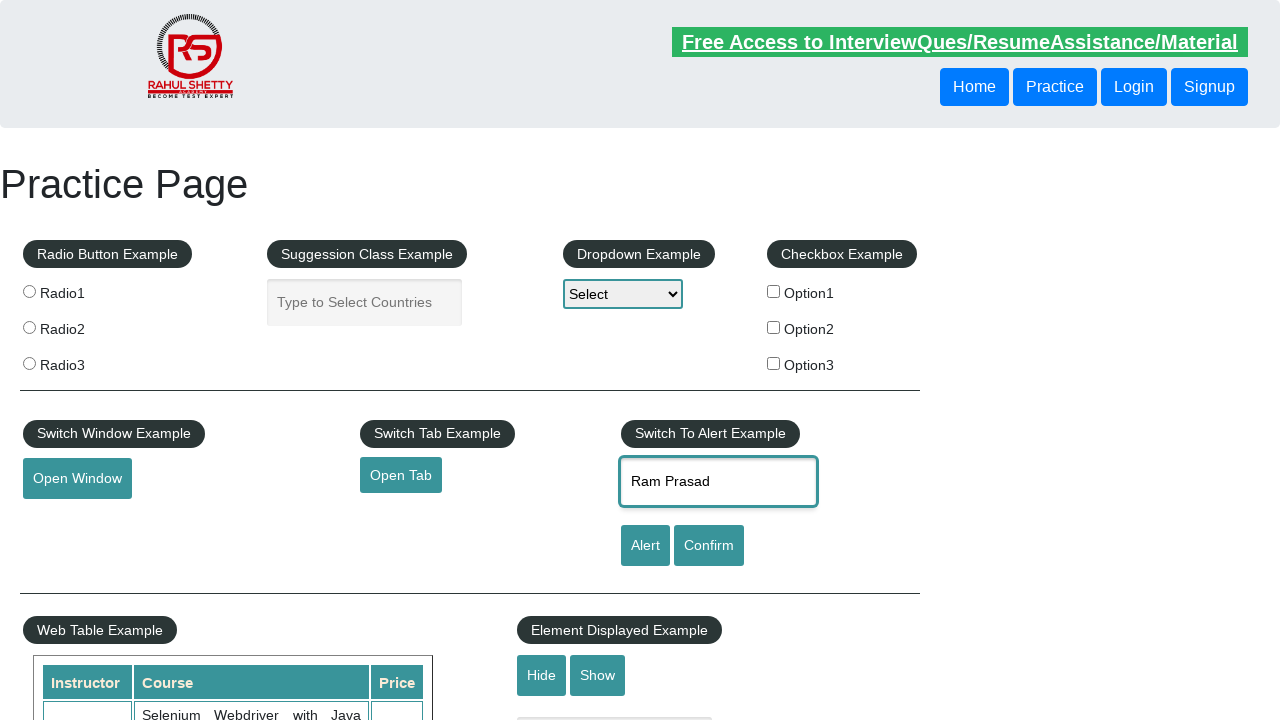

Clicked confirm button to trigger confirm dialog at (709, 546) on #confirmbtn
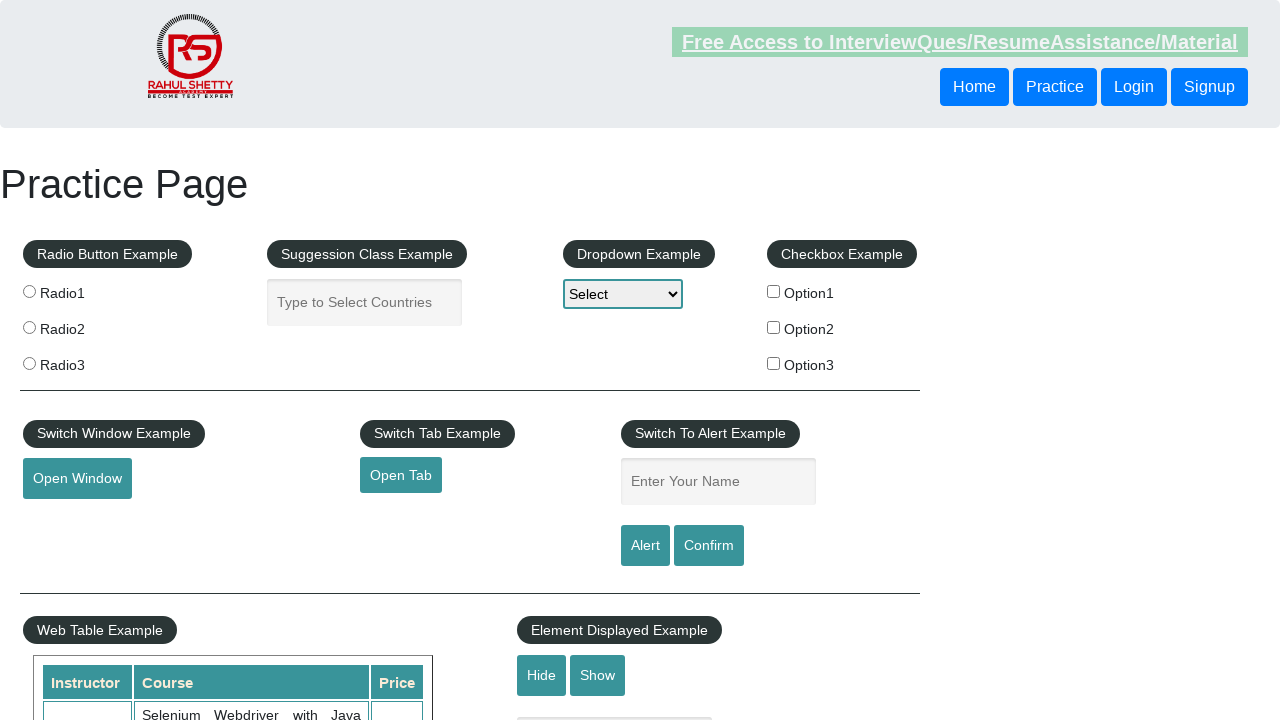

Set up dialog handler to dismiss confirm dialog
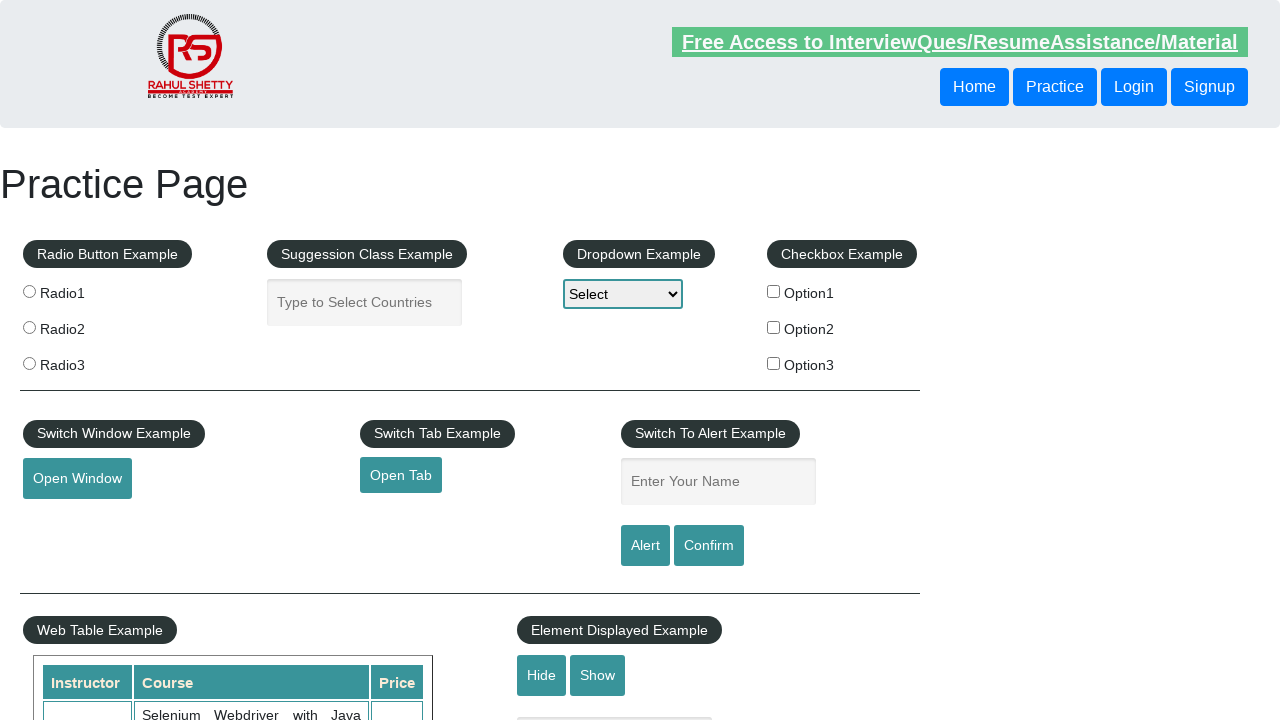

Clicked confirm button again with dialog handler active at (709, 546) on #confirmbtn
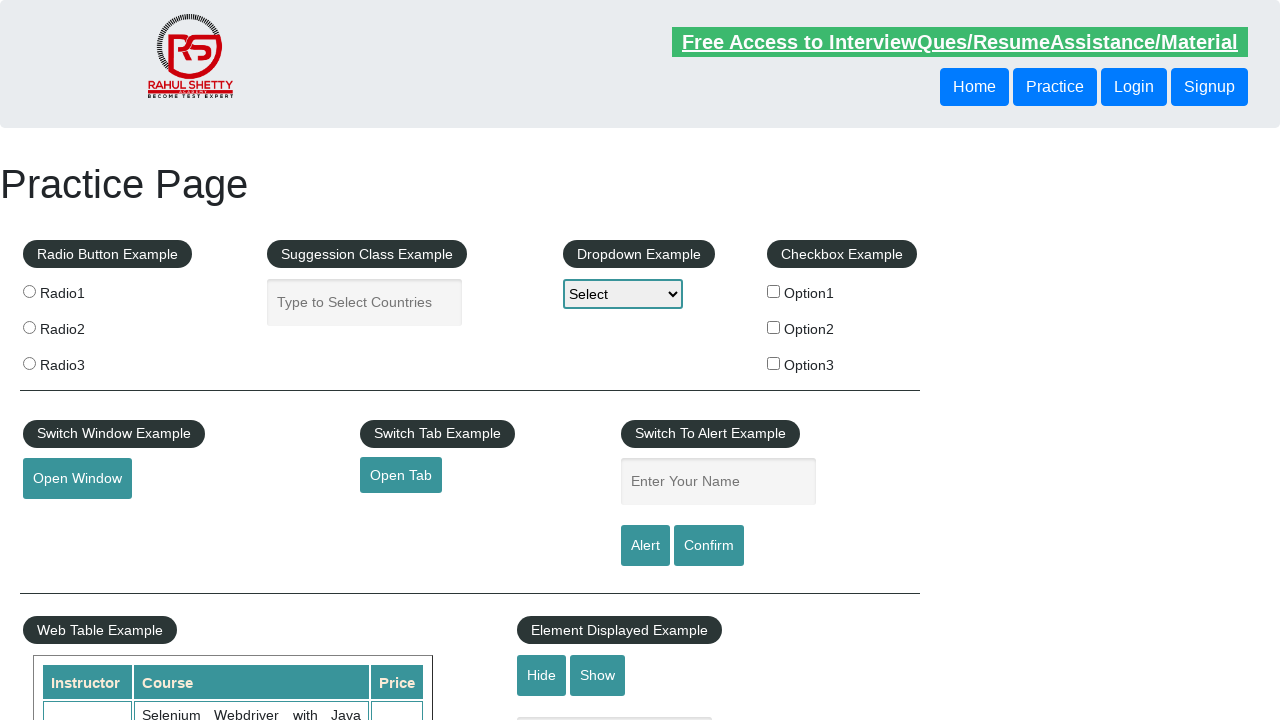

Waited for dialog to be dismissed
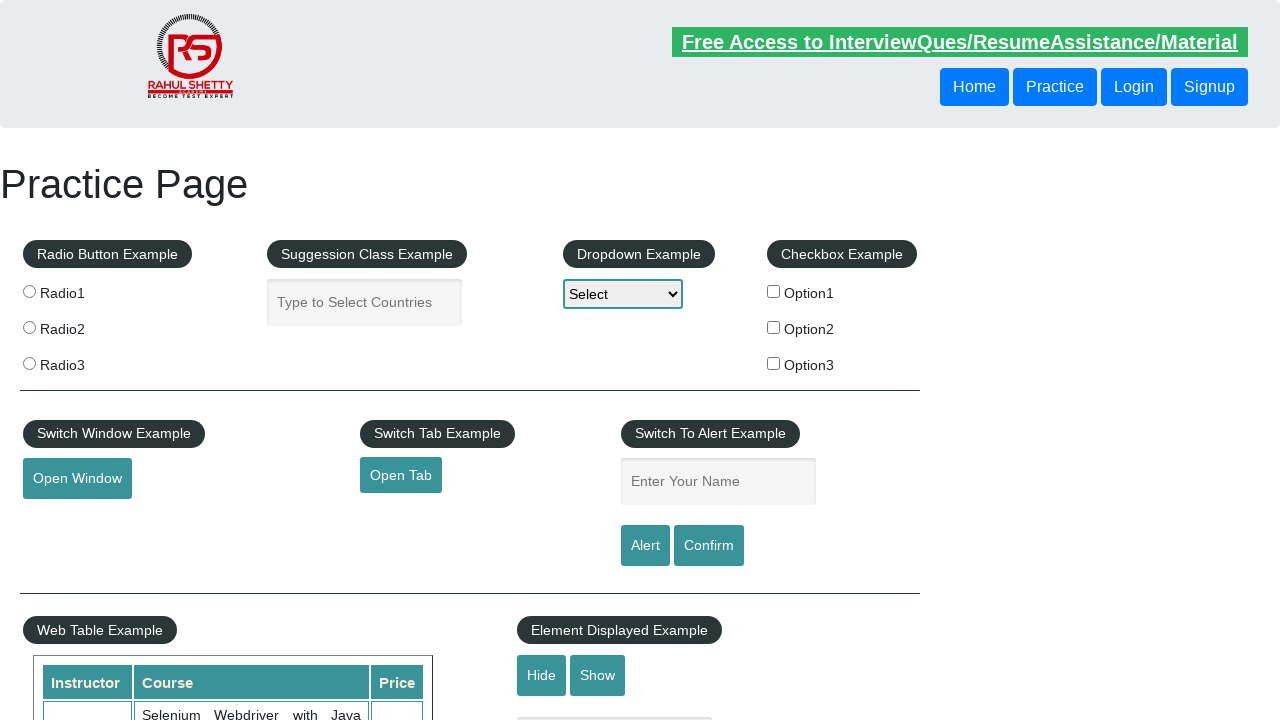

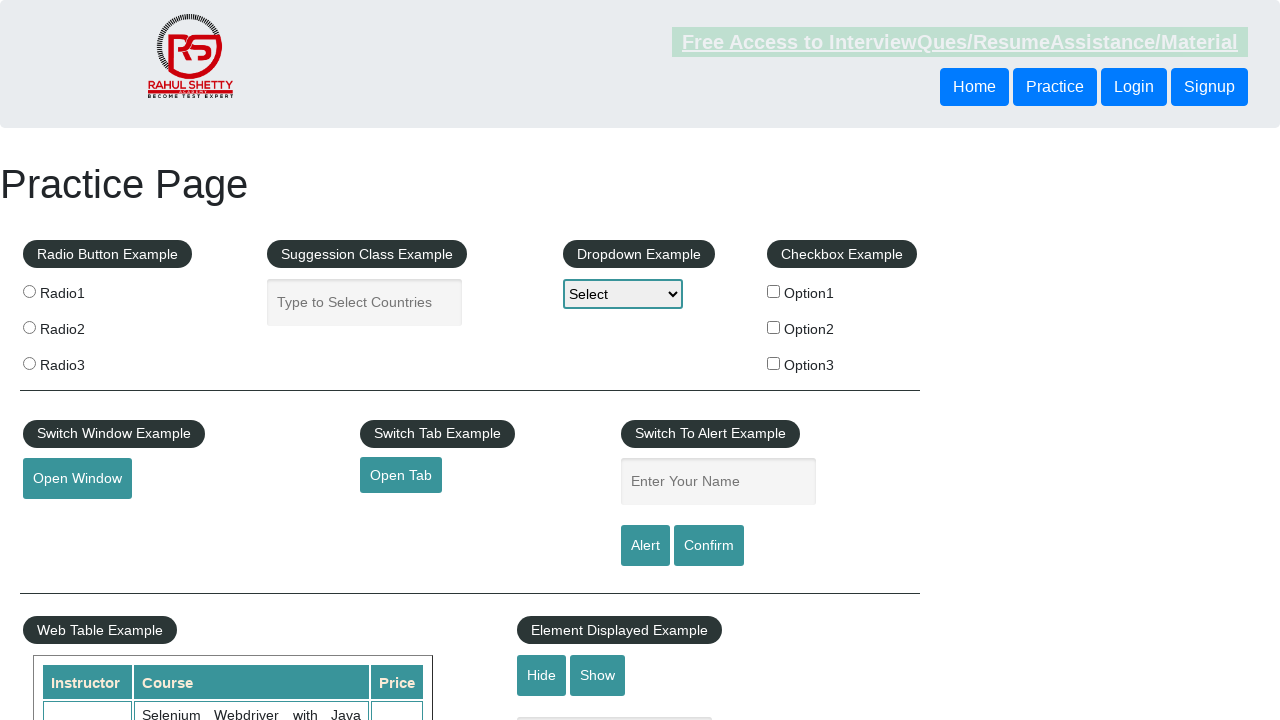